Tests navigation by clicking a dashboard link and verifying the page redirects to the correct URL

Starting URL: https://leafground.com/link.xhtml

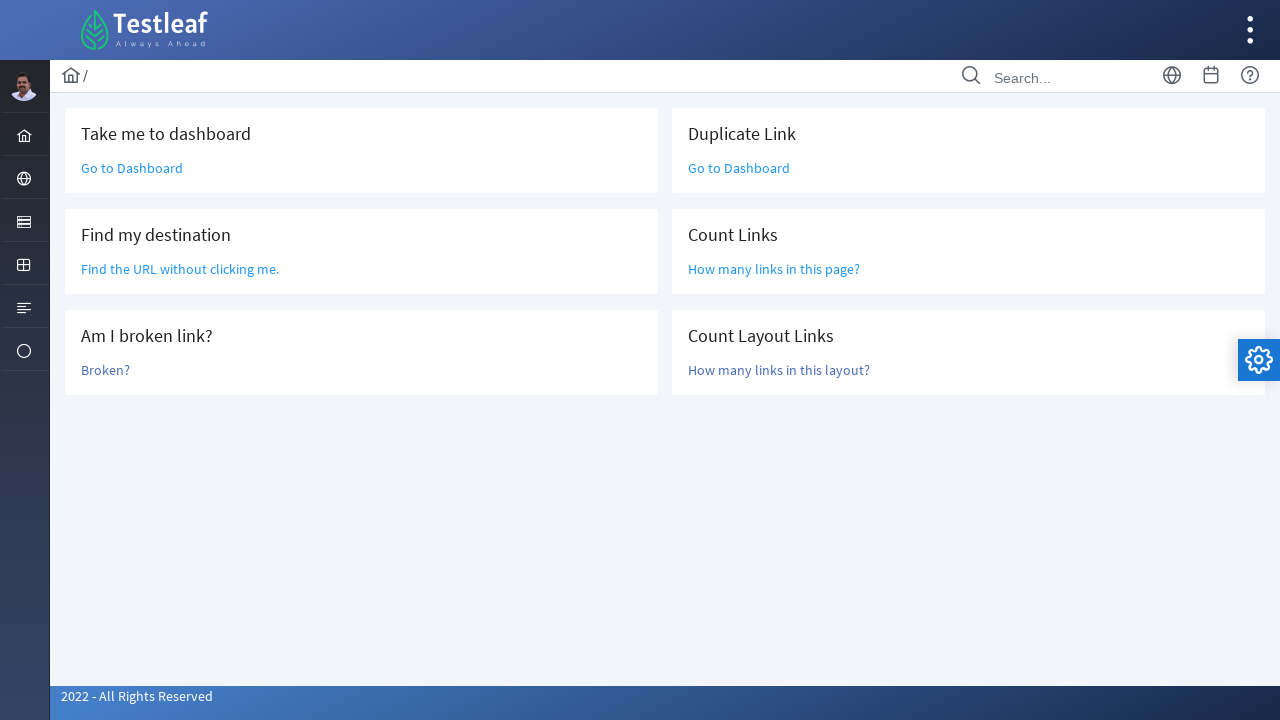

Clicked 'Go to Dashboard' link at (132, 168) on xpath=//div[@class='grid ui-fluid']//div[1]//div[1]//div[1]//div[1]//a[1]
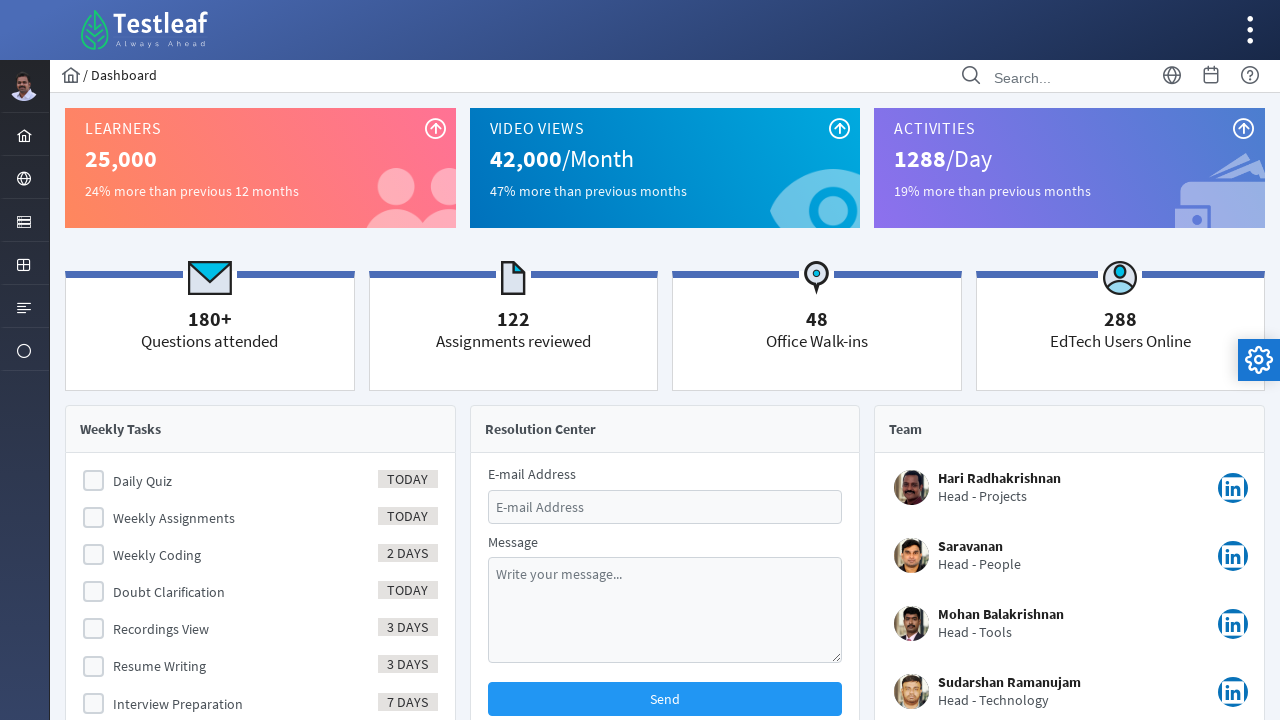

Page redirected to dashboard URL successfully
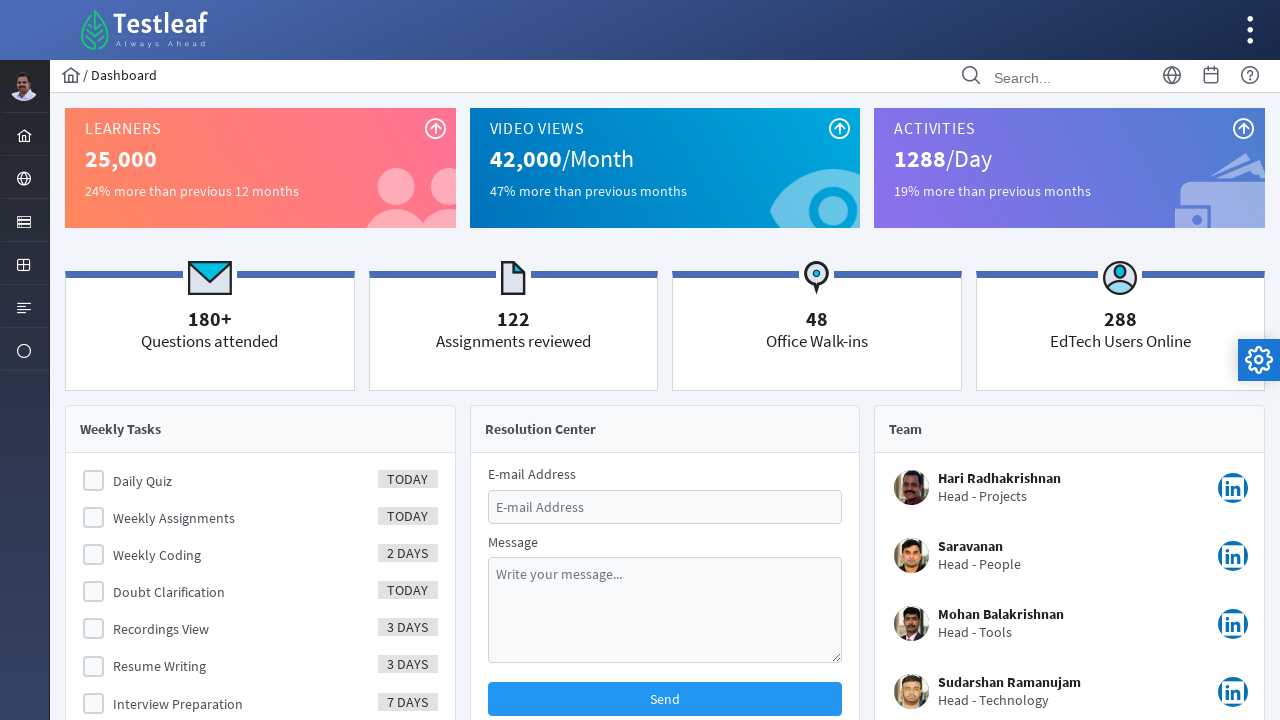

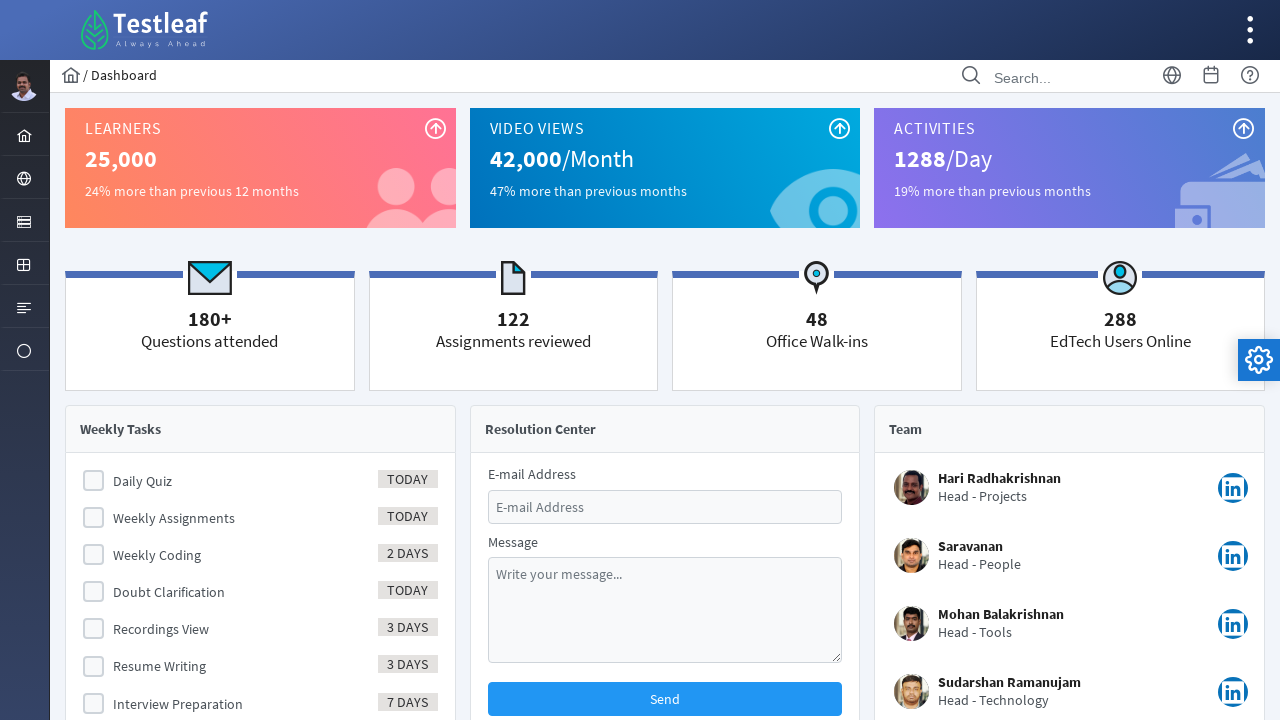